Tests right-click context menu functionality by performing a right-click action on a button element

Starting URL: https://swisnl.github.io/jQuery-contextMenu/demo.html

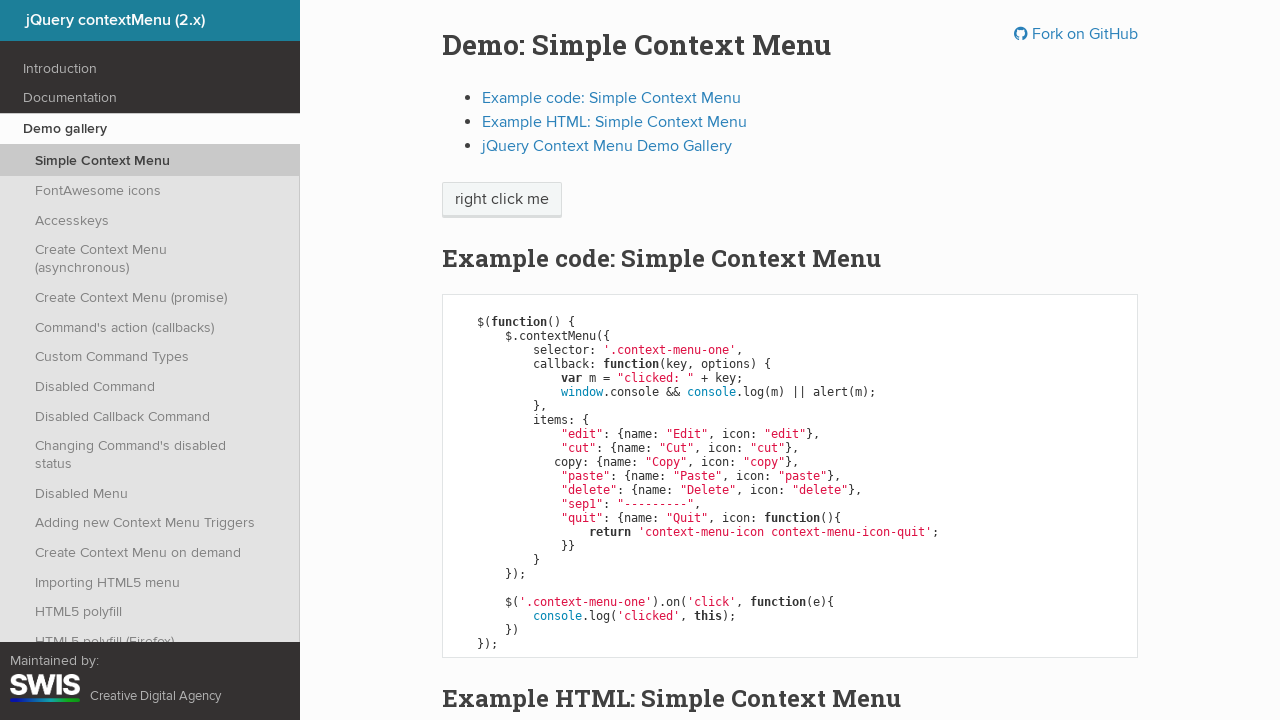

Located the 'right click me' button element
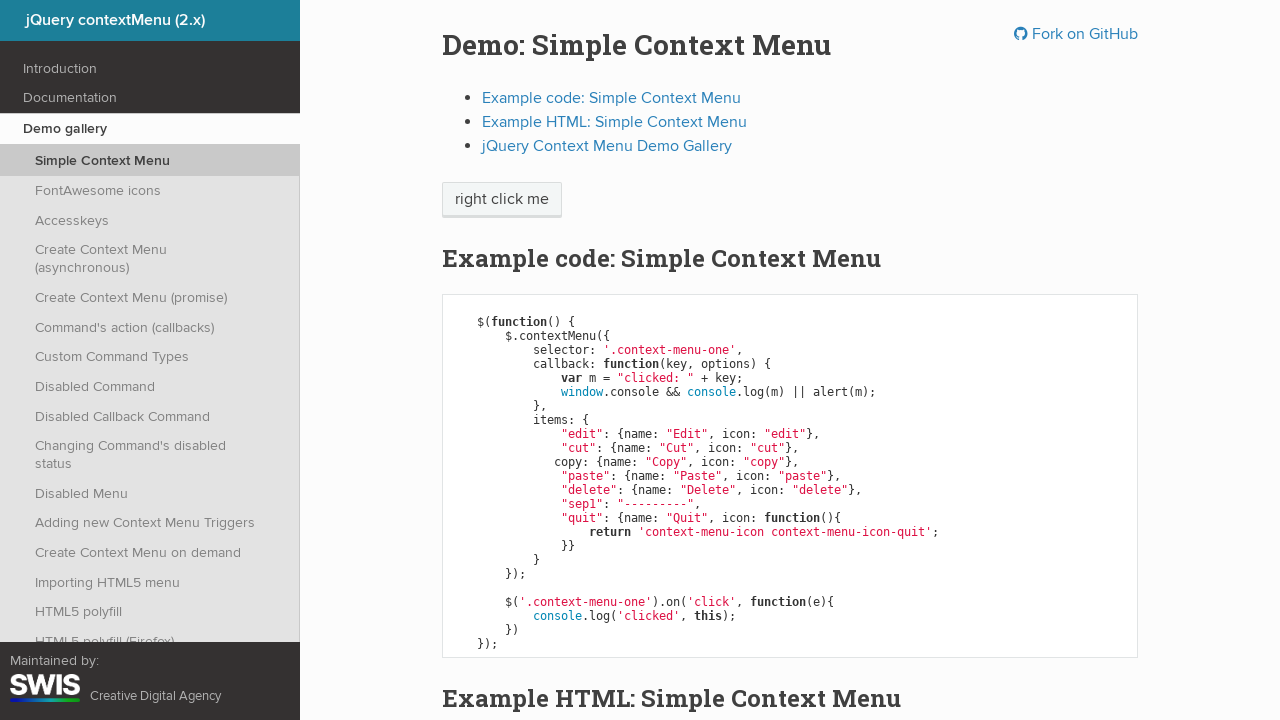

Performed right-click action on the button element at (502, 200) on xpath=//span[text()='right click me']
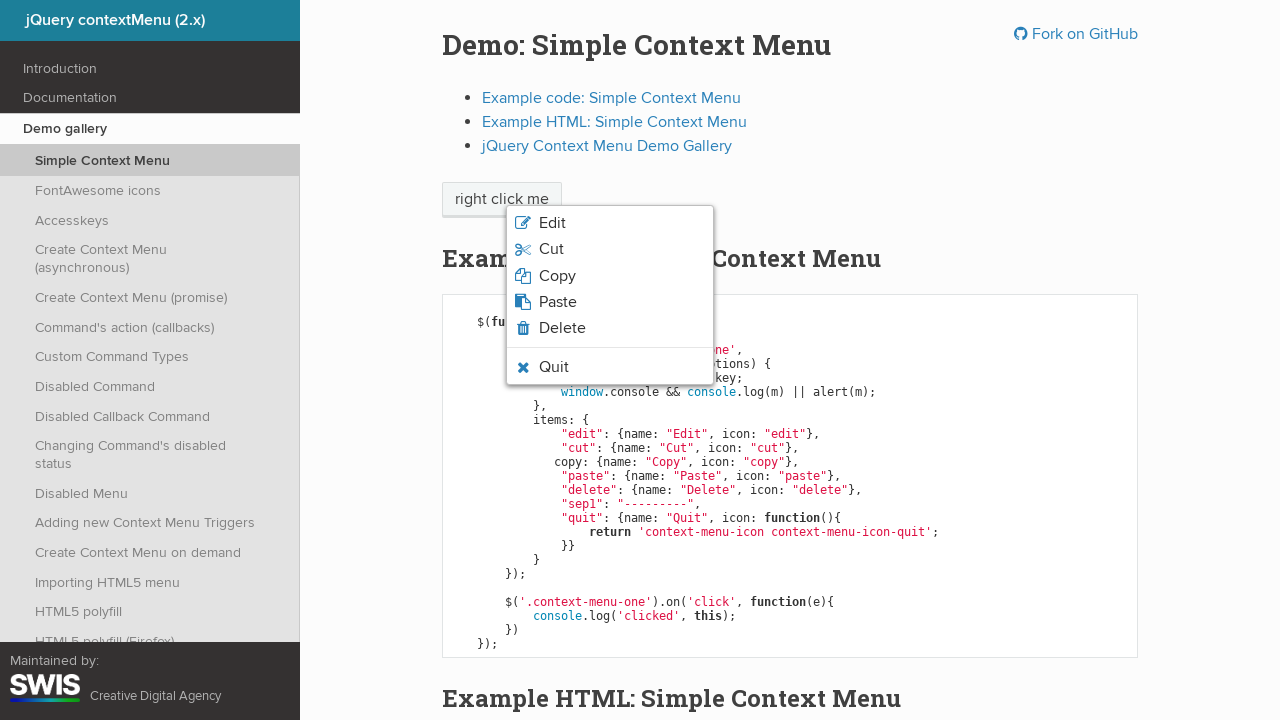

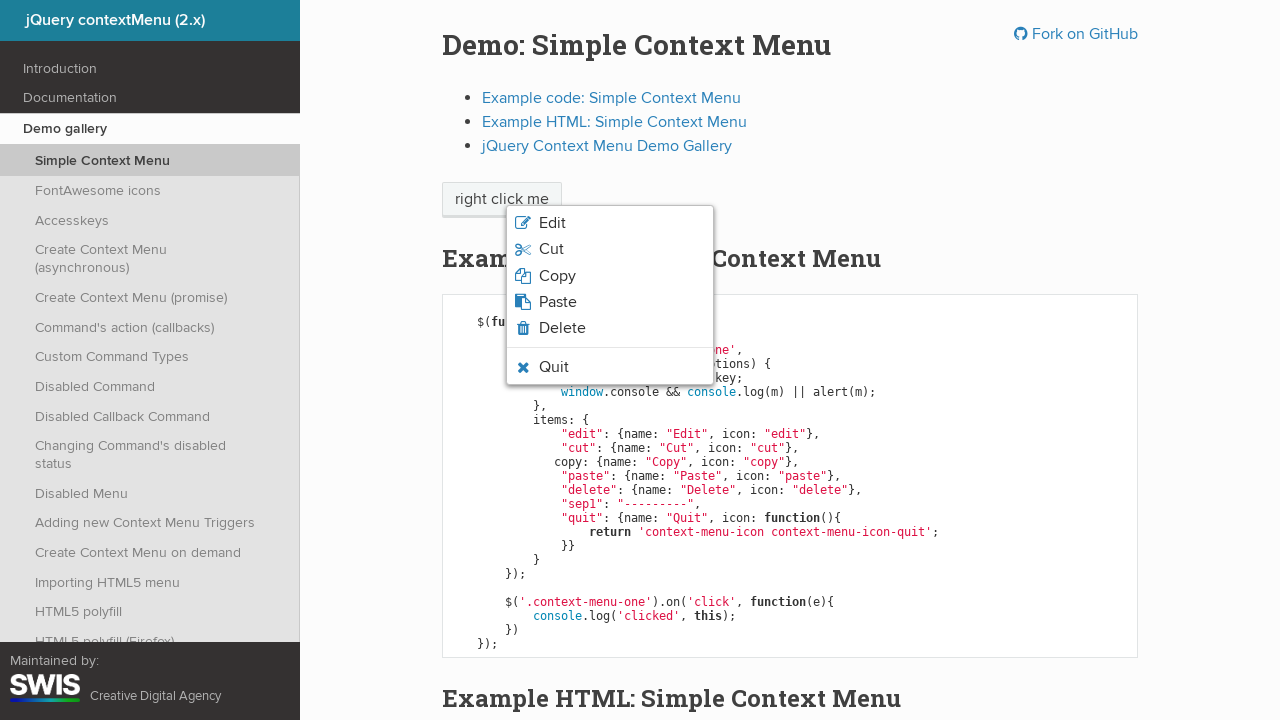